Tests addition operation with large numbers 9999999999 + 9999999999 = 19999999998

Starting URL: https://testsheepnz.github.io/BasicCalculator.html

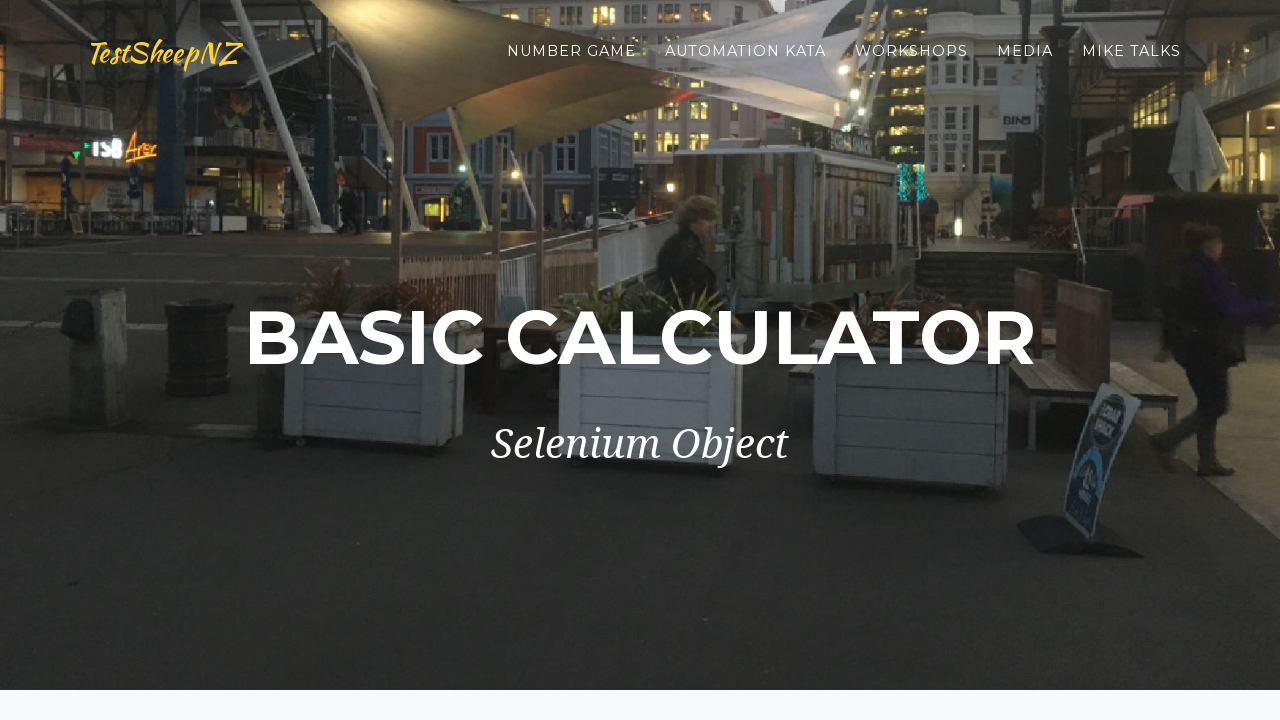

Filled first number field with 9999999999 on #number1Field
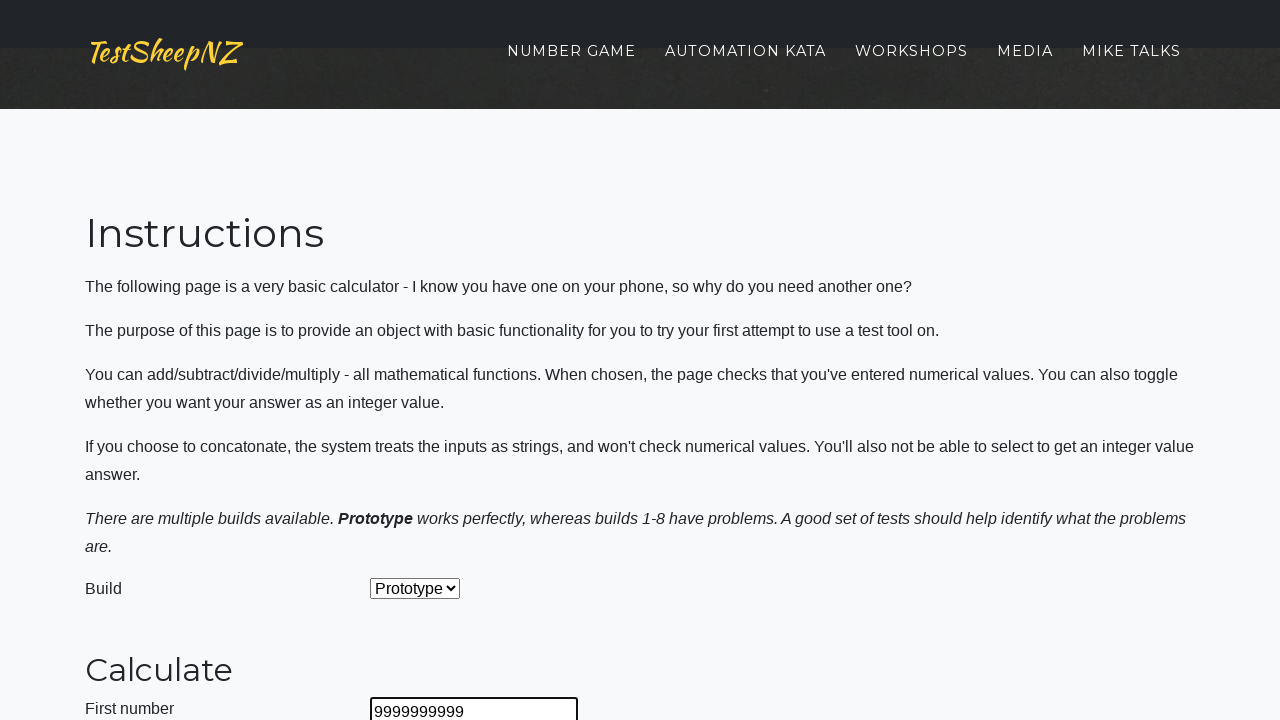

Filled second number field with 9999999999 on #number2Field
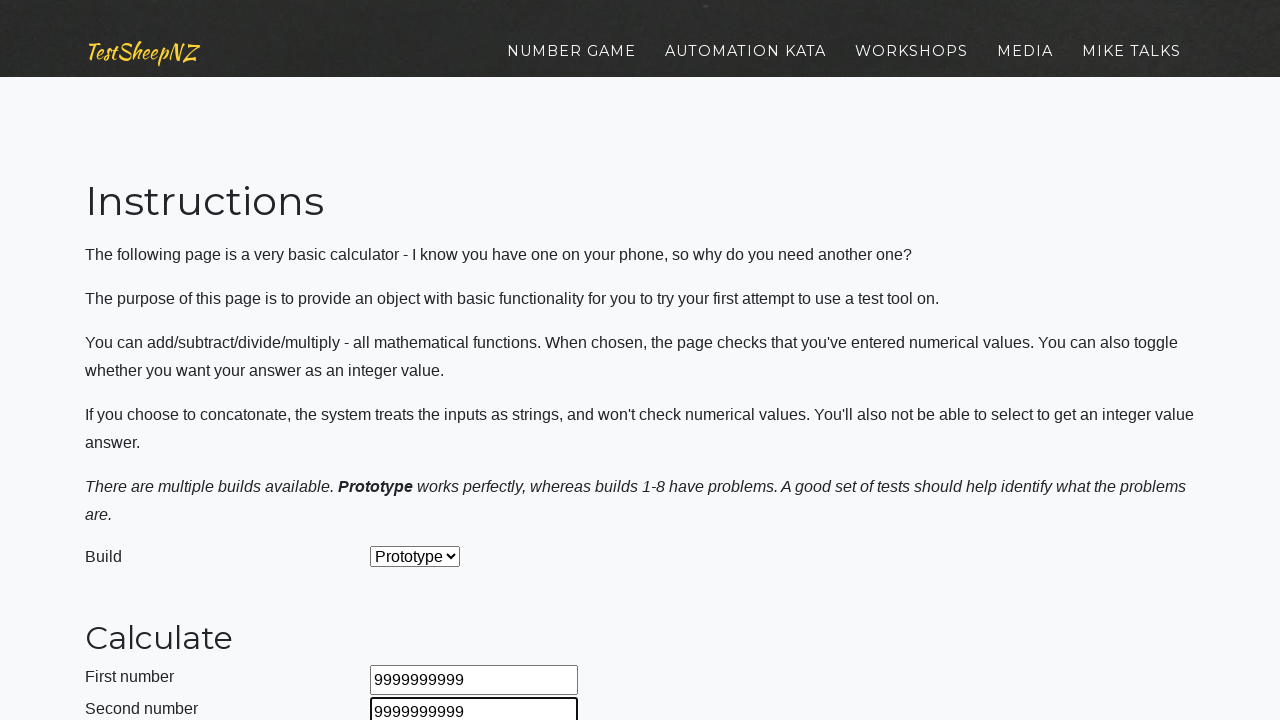

Selected Add operation from dropdown on #selectOperationDropdown
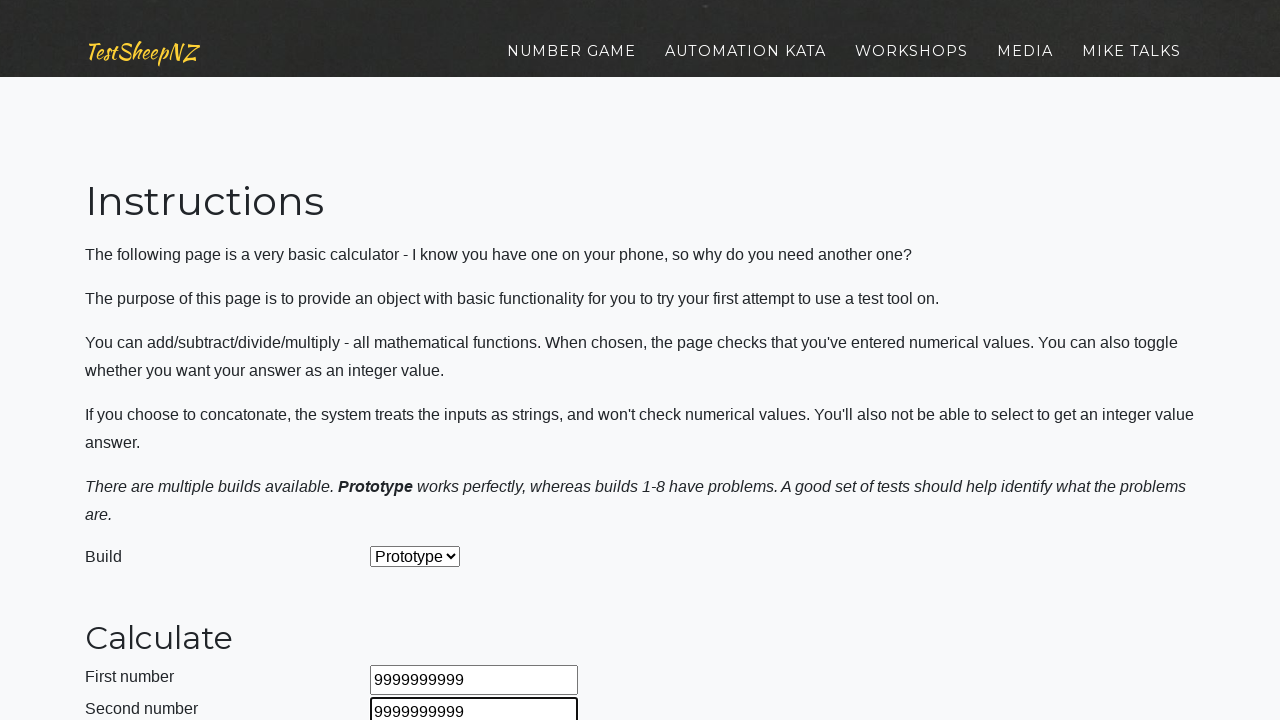

Clicked calculate button at (422, 361) on #calculateButton
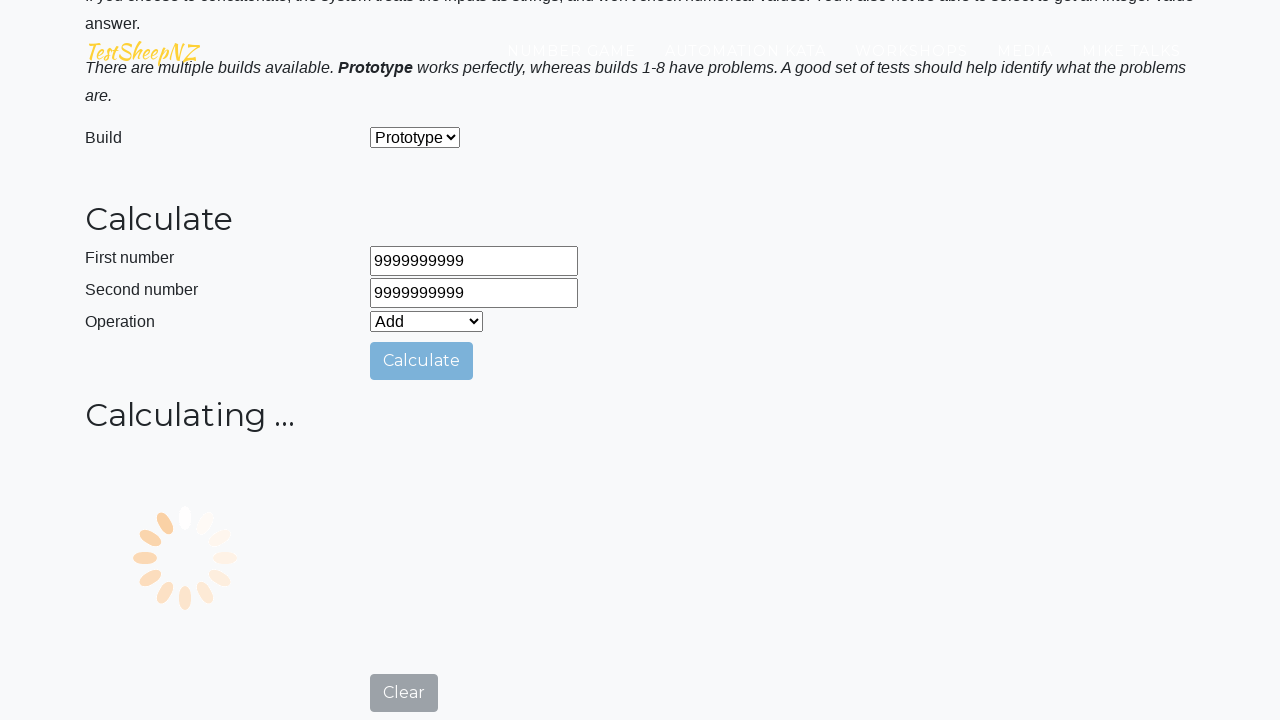

Result field loaded with answer 19999999998
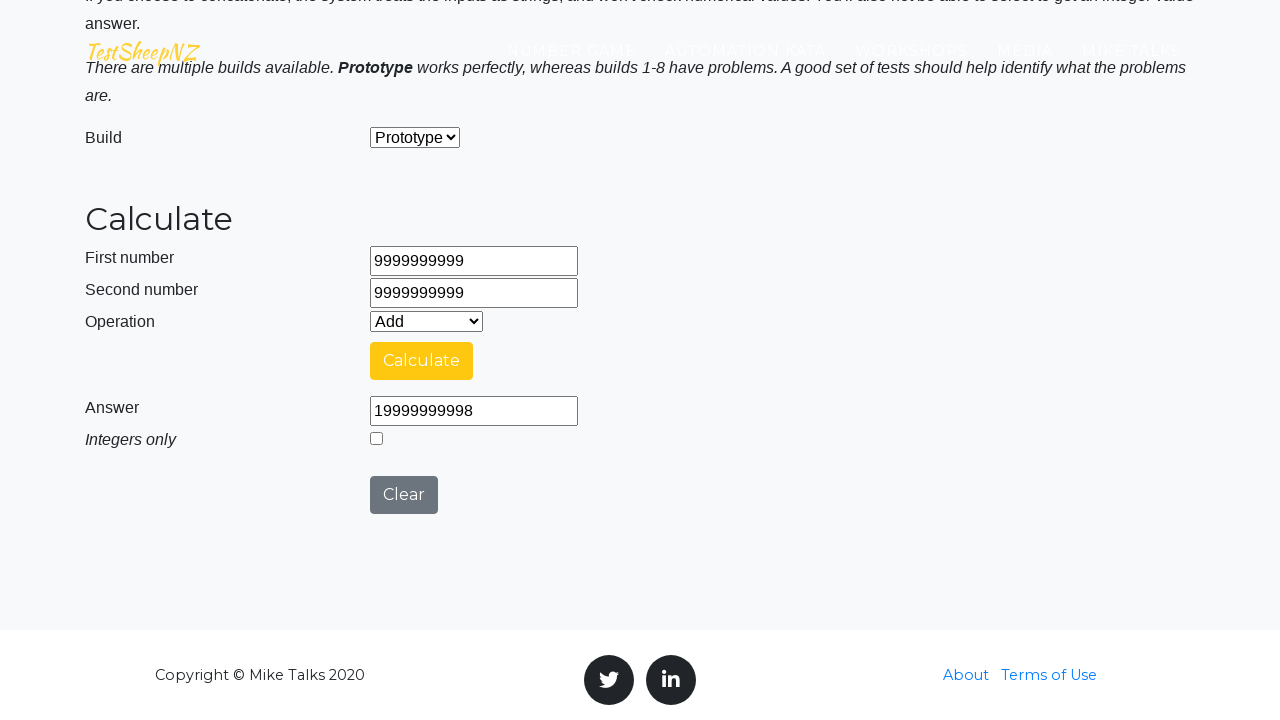

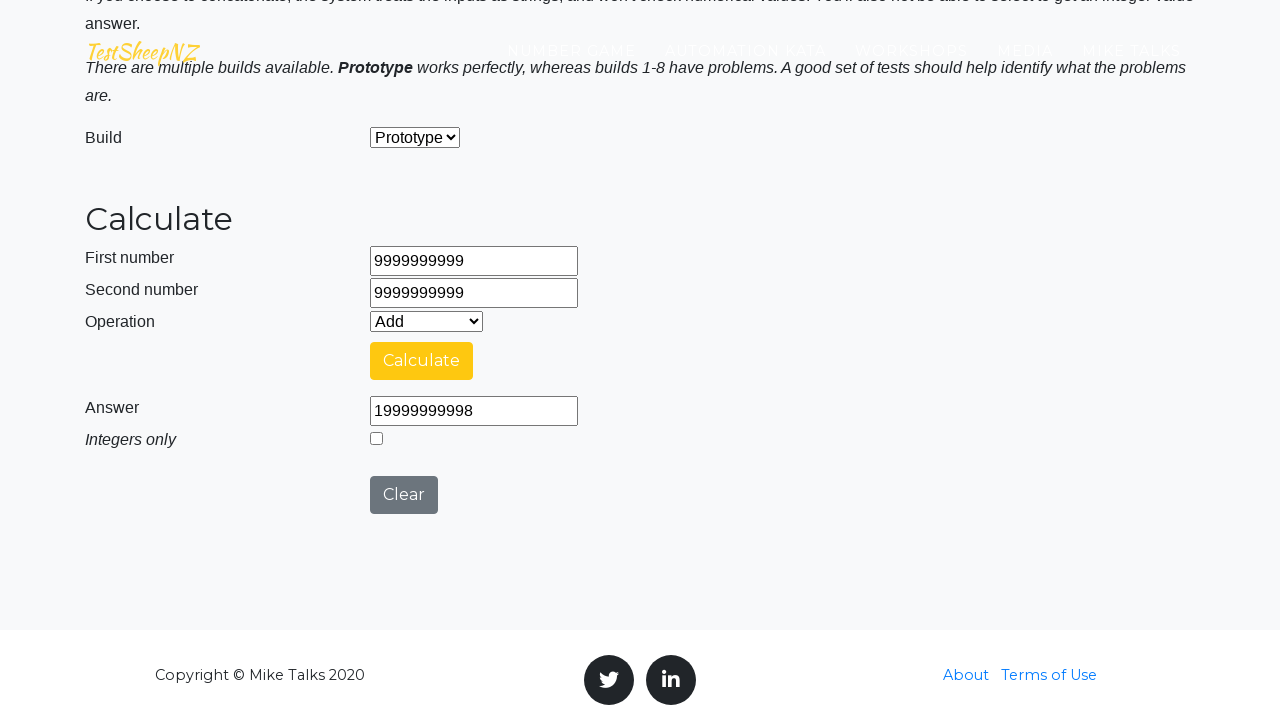